Tests the responsive design of the demoblaze website by resizing the viewport to mobile dimensions (400x464) and verifying that no horizontal scrolling is required, ensuring the page adapts correctly to smaller screens.

Starting URL: https://www.demoblaze.com

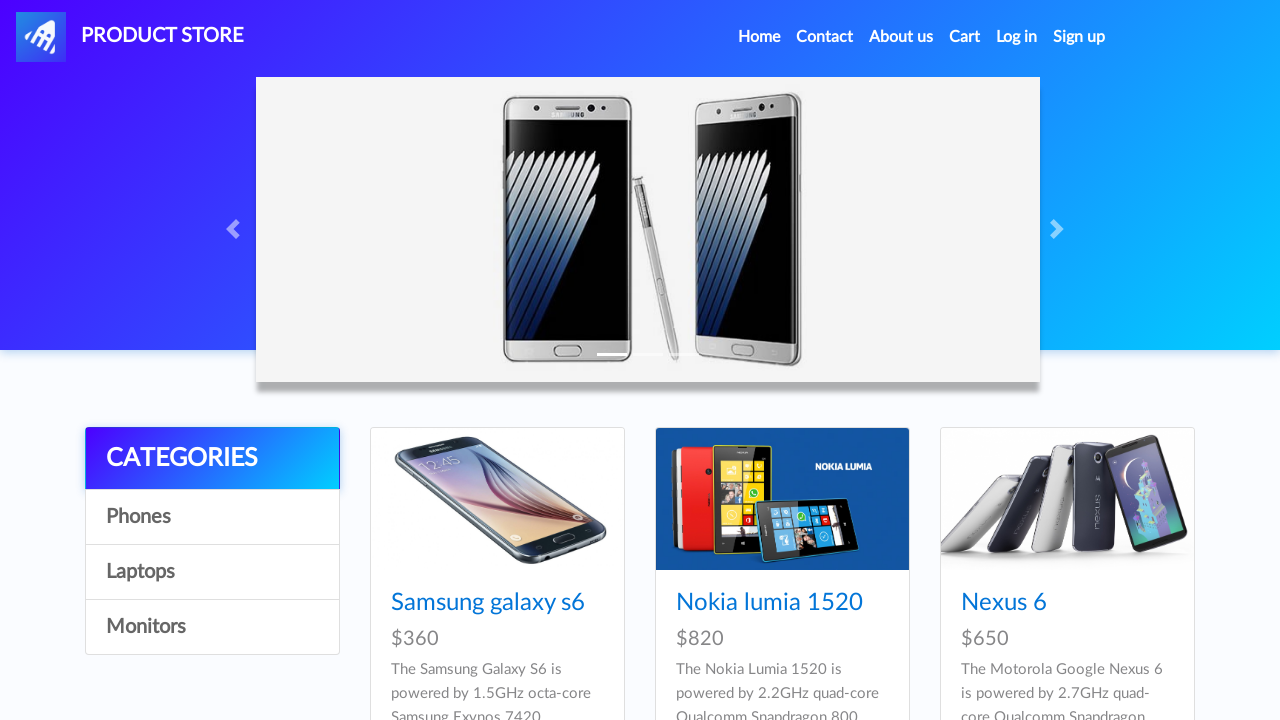

Set viewport to mobile dimensions (400x464)
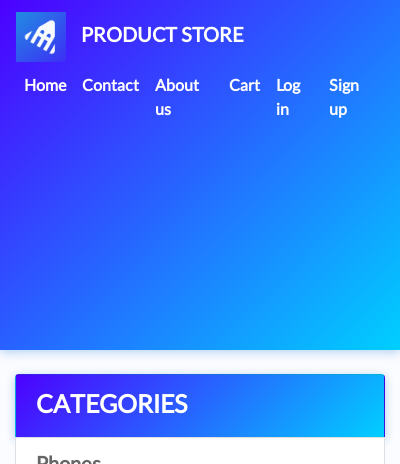

Waited 500ms for page to adjust to mobile viewport
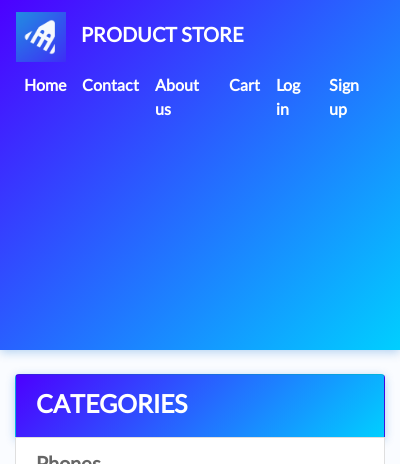

Evaluated scrollWidth to check horizontal scroll extent
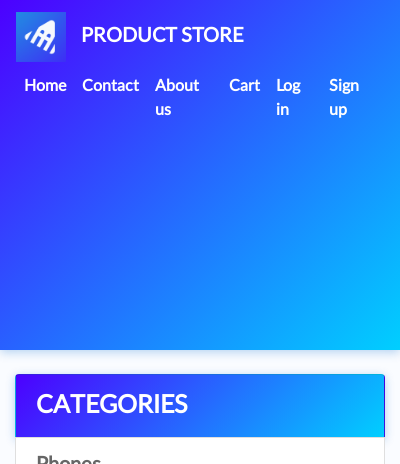

Evaluated clientWidth to check visible viewport width
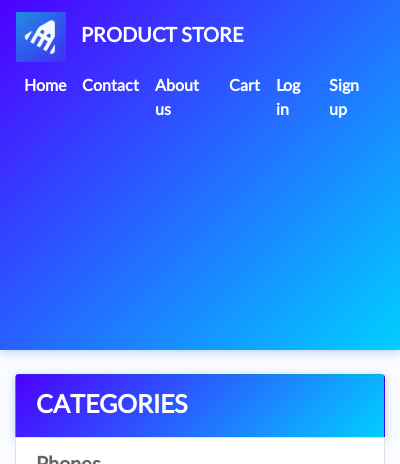

Verified page is responsive - no horizontal scrolling required
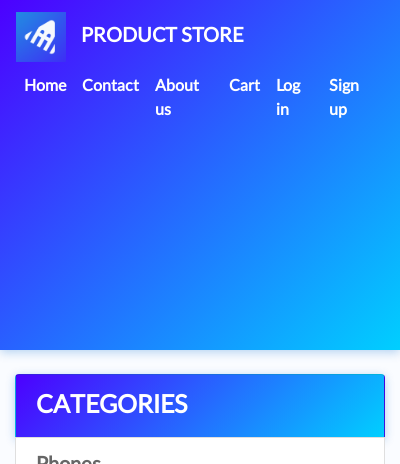

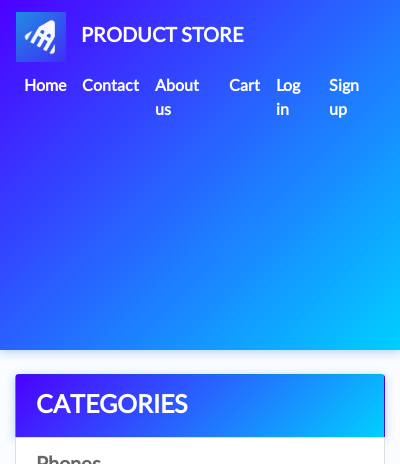